Navigates to Phones category, adds phones with price under $650 to cart, then completes checkout by filling in customer details and verifying purchase success.

Starting URL: https://demoblaze.com/

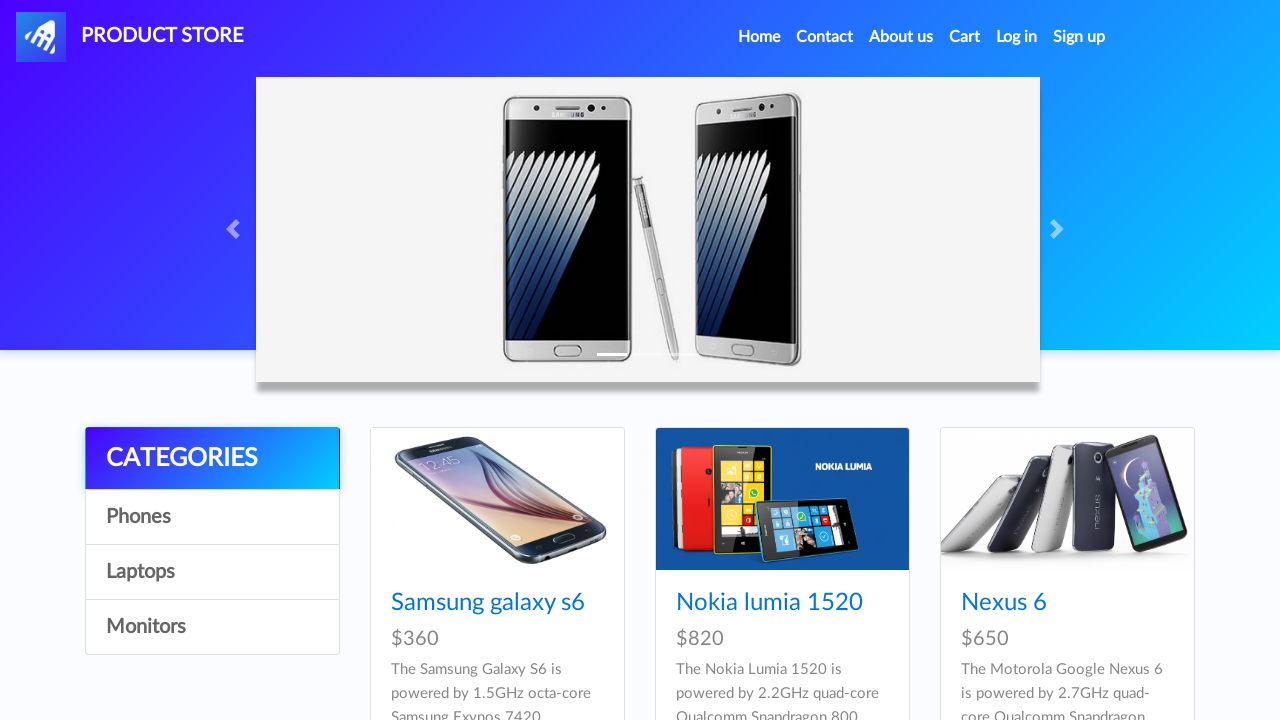

Clicked on Phones category at (212, 517) on a:has-text("Phones")
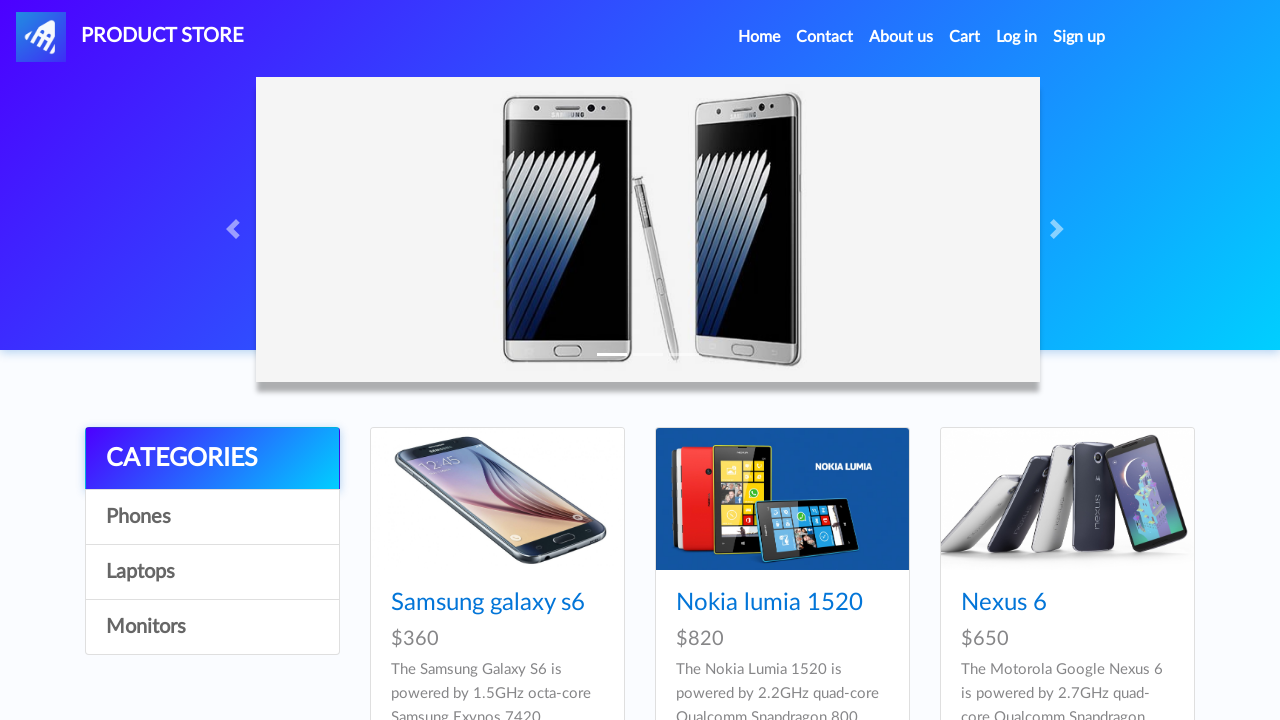

Waited for Phones category page to load
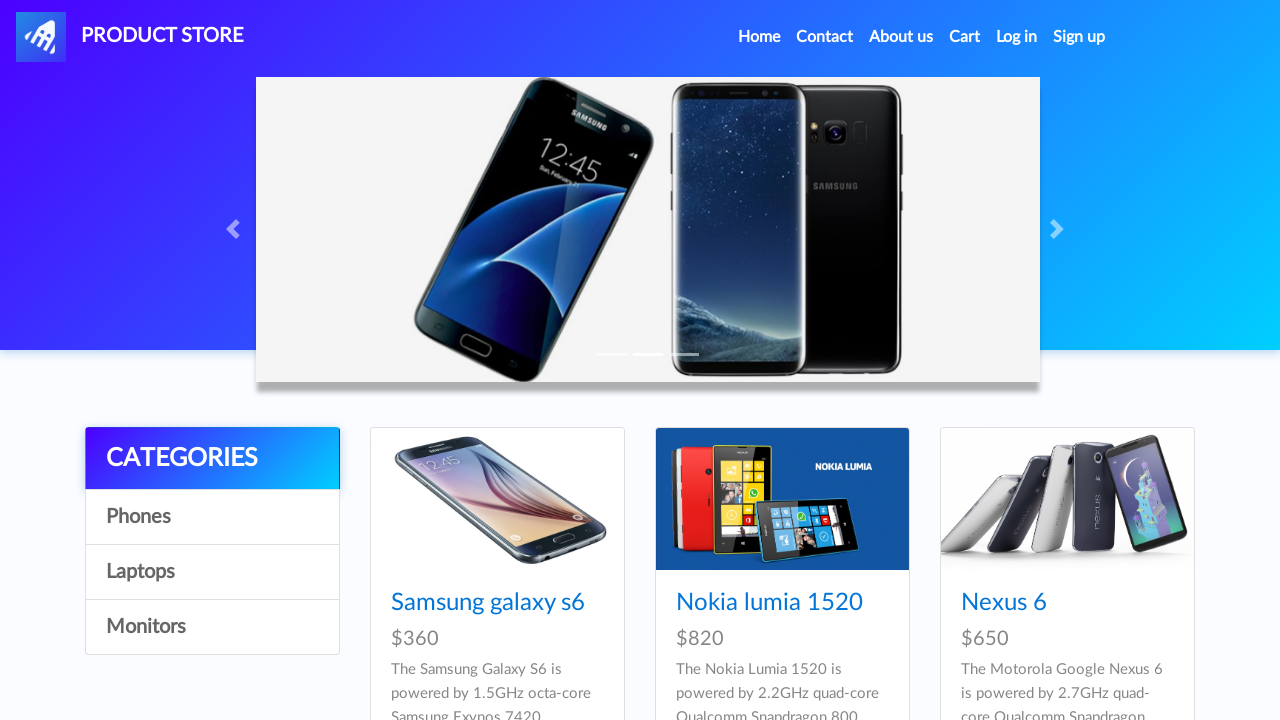

Found 7 phone cards on the page
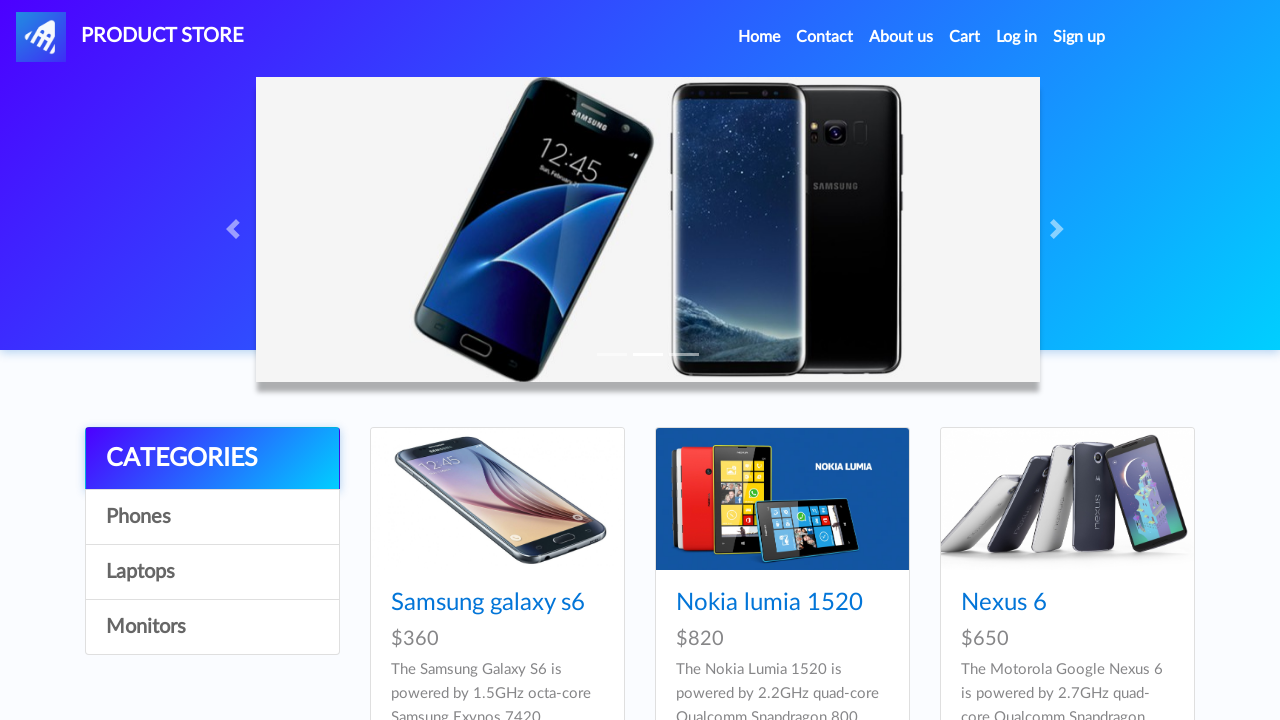

Clicked on phone with price $360.0 at (488, 603) on .card >> nth=0 >> .card-title a
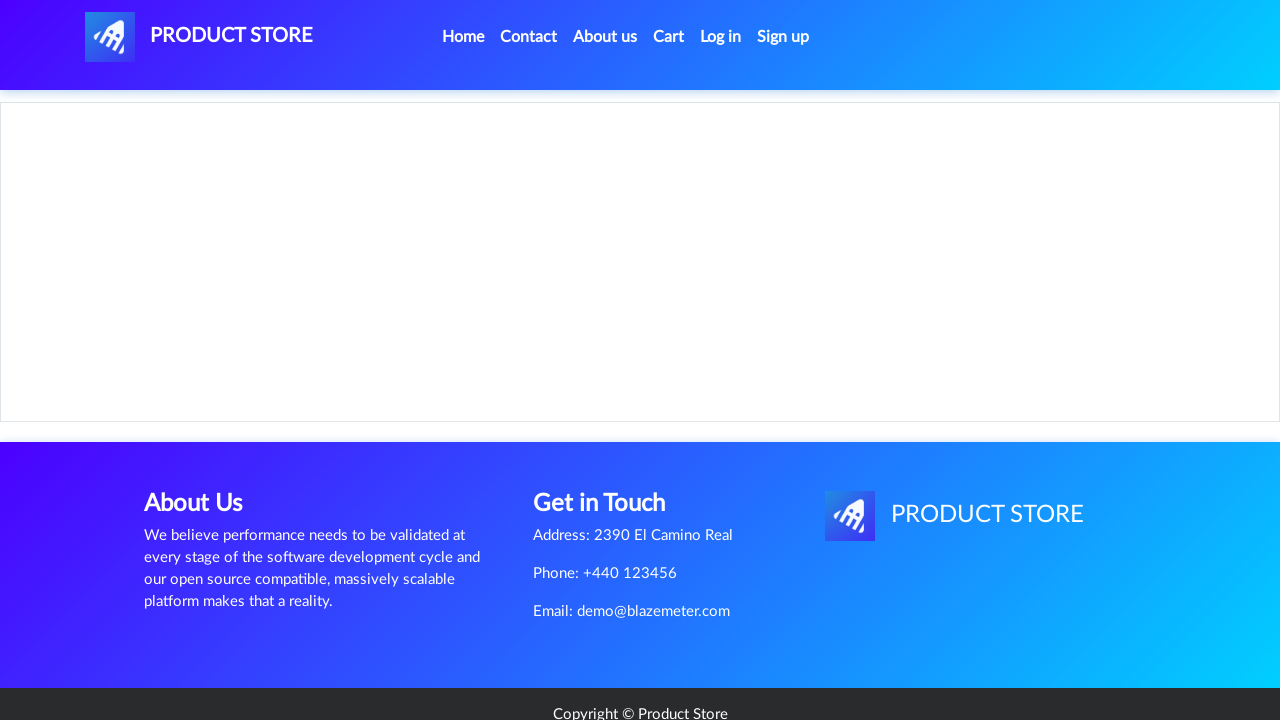

Added phone with price $360.0 to cart at (610, 440) on a:has-text("Add to cart")
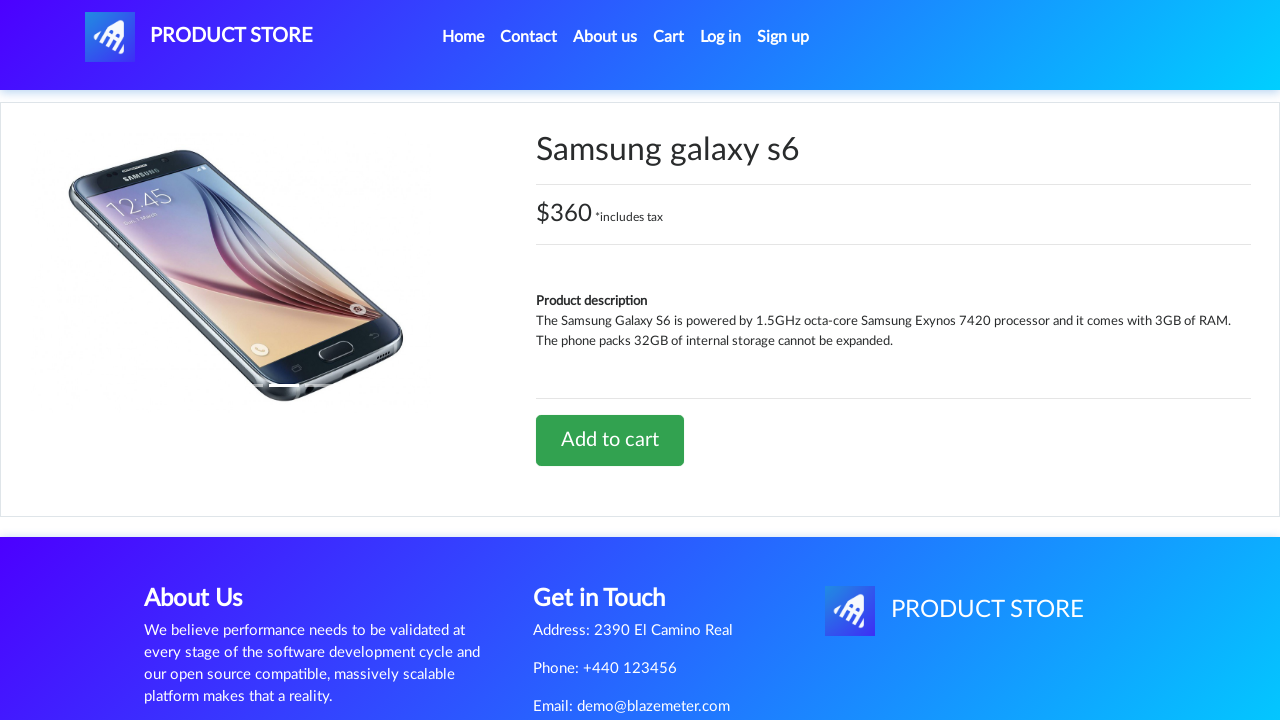

Waited for add to cart confirmation
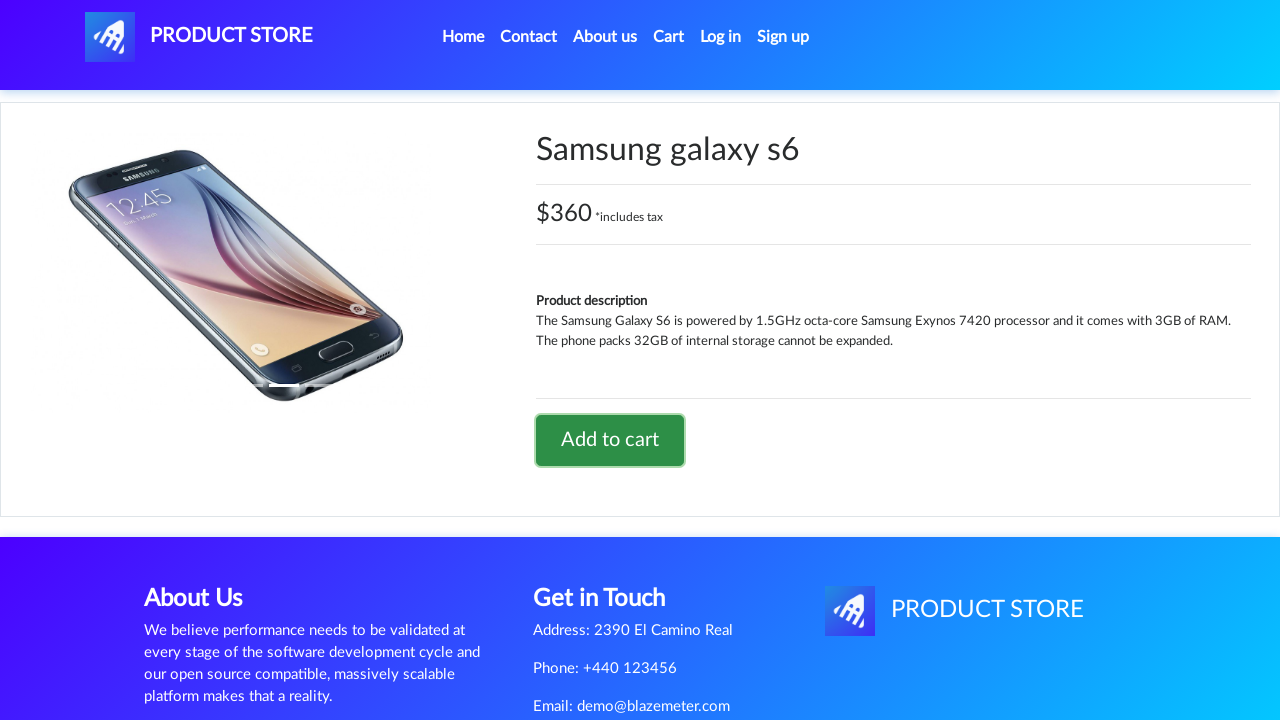

Navigated back to phone details
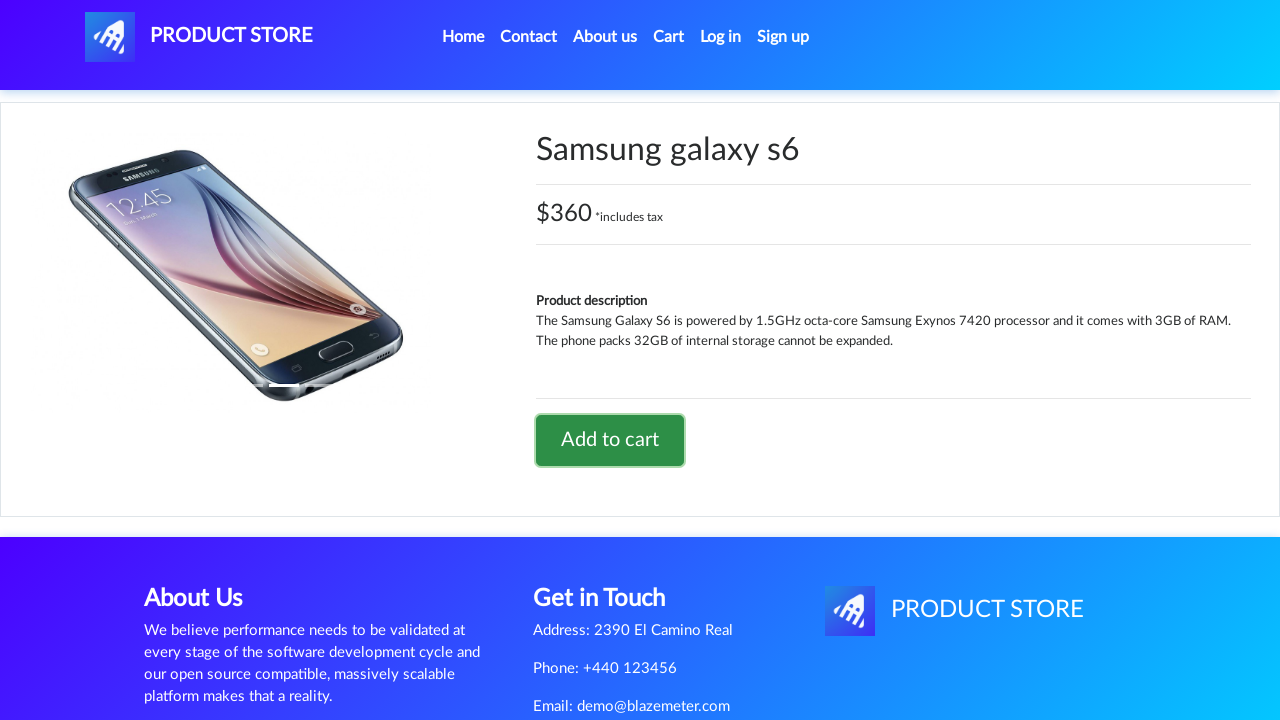

Navigated back to Phones category
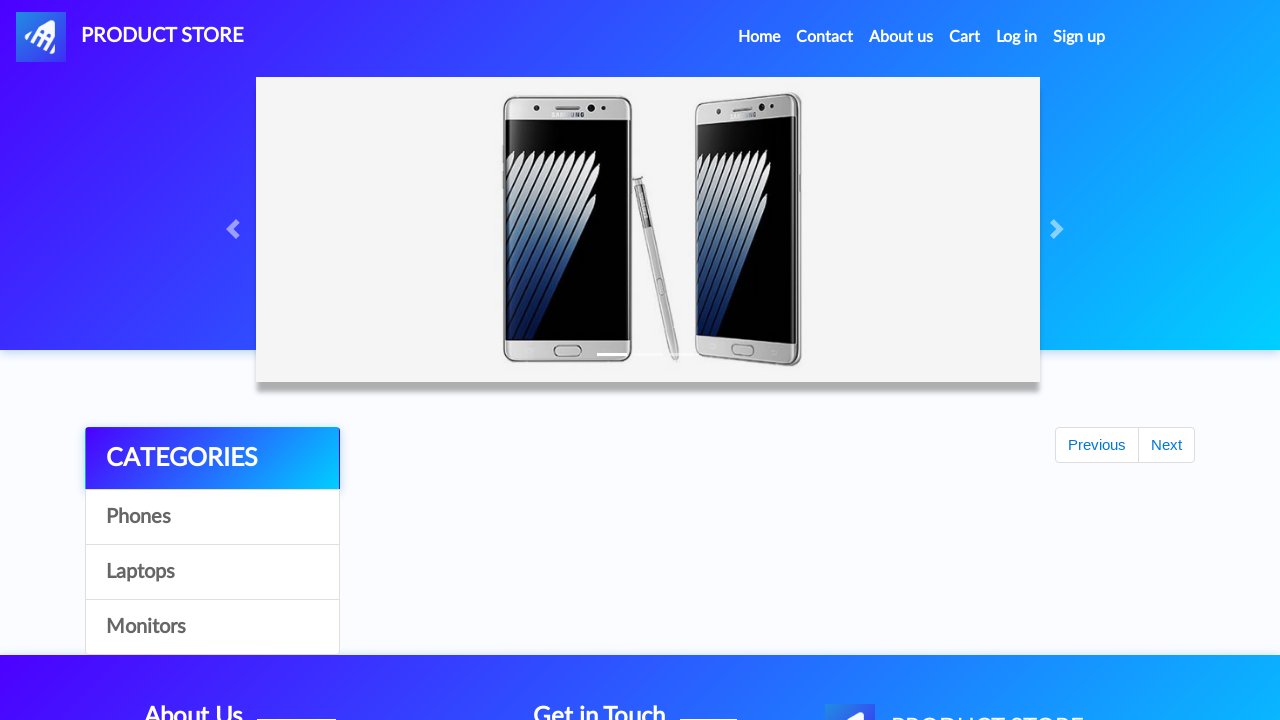

Waited for Phones category to reload
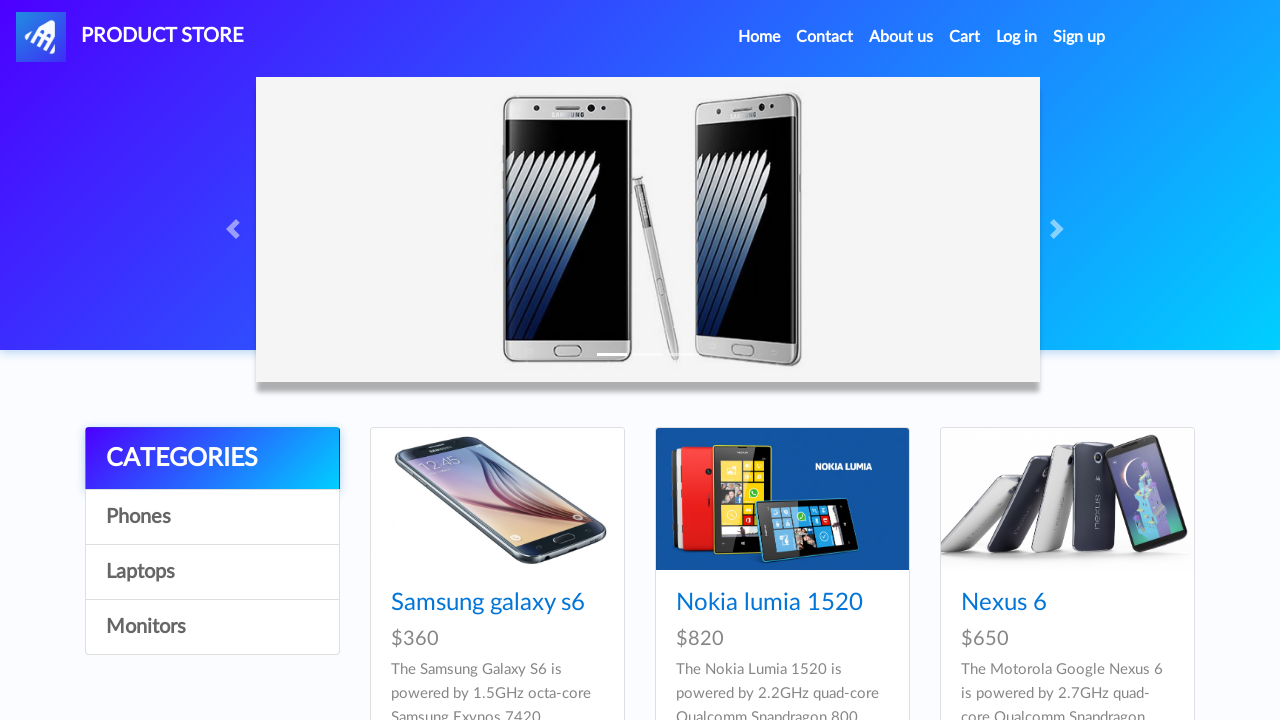

Clicked on phone with price $650.0 at (1004, 603) on .card >> nth=2 >> .card-title a
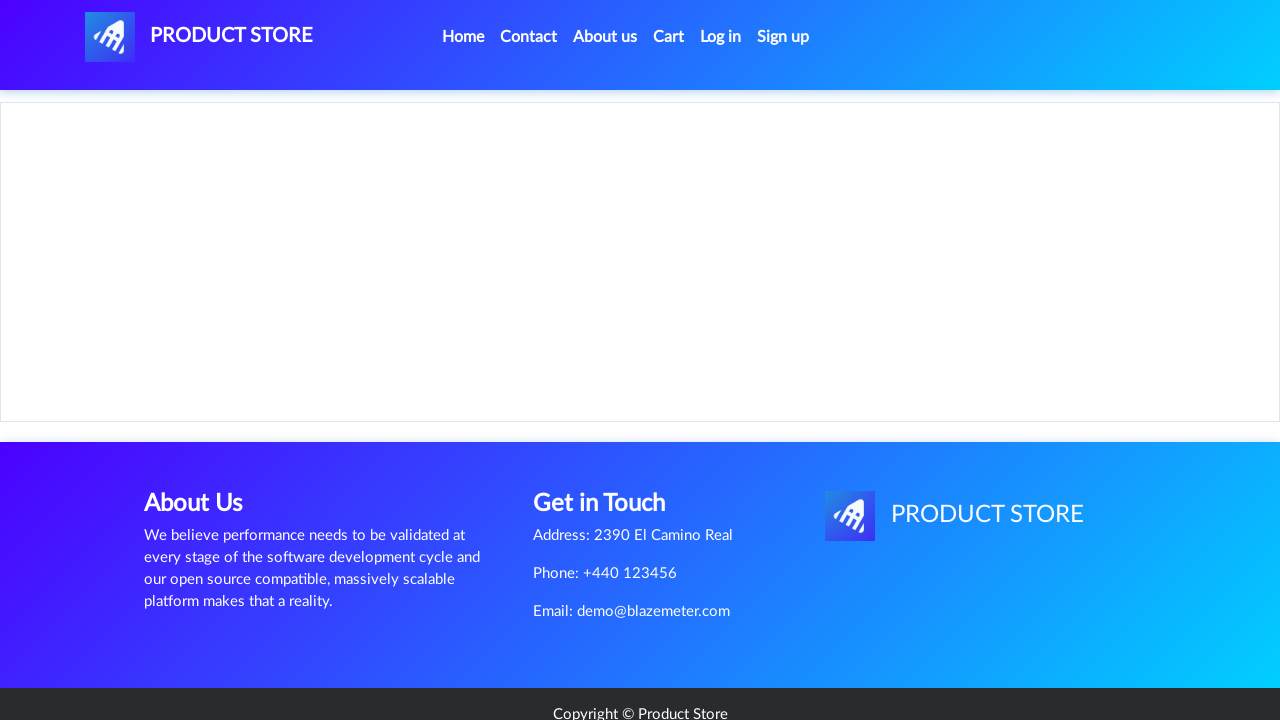

Added phone with price $650.0 to cart at (610, 440) on a:has-text("Add to cart")
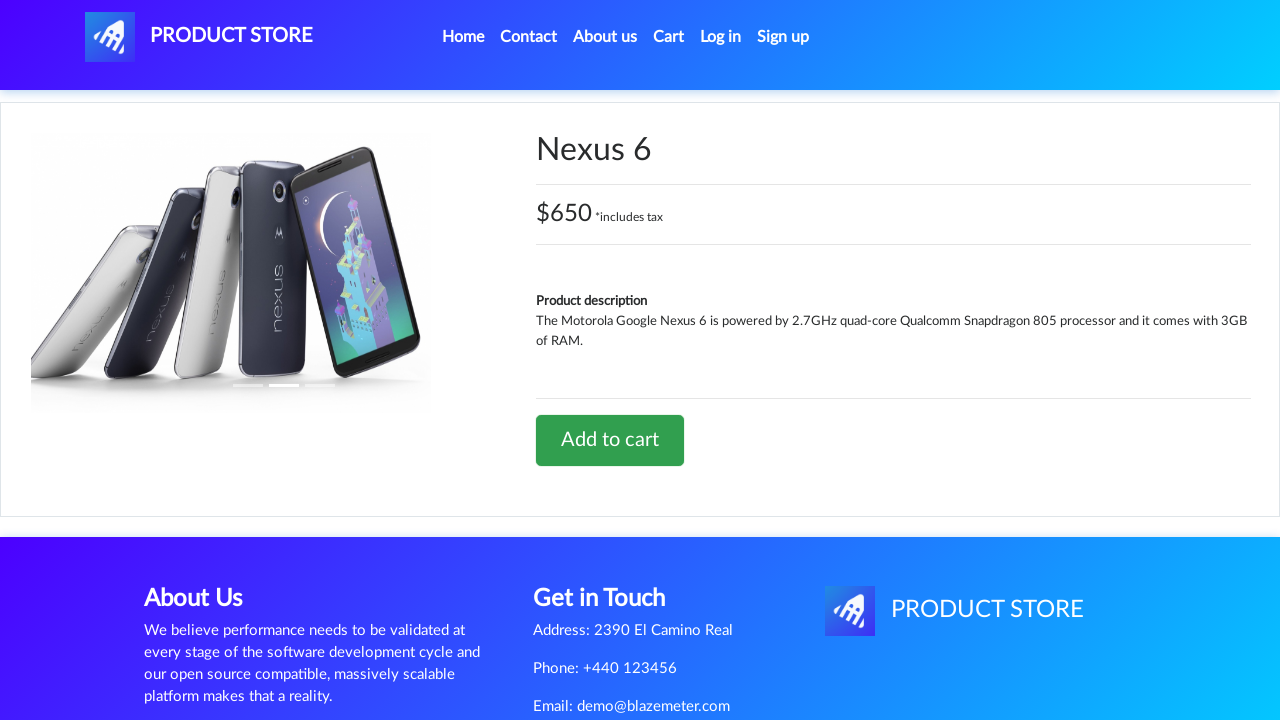

Waited for add to cart confirmation
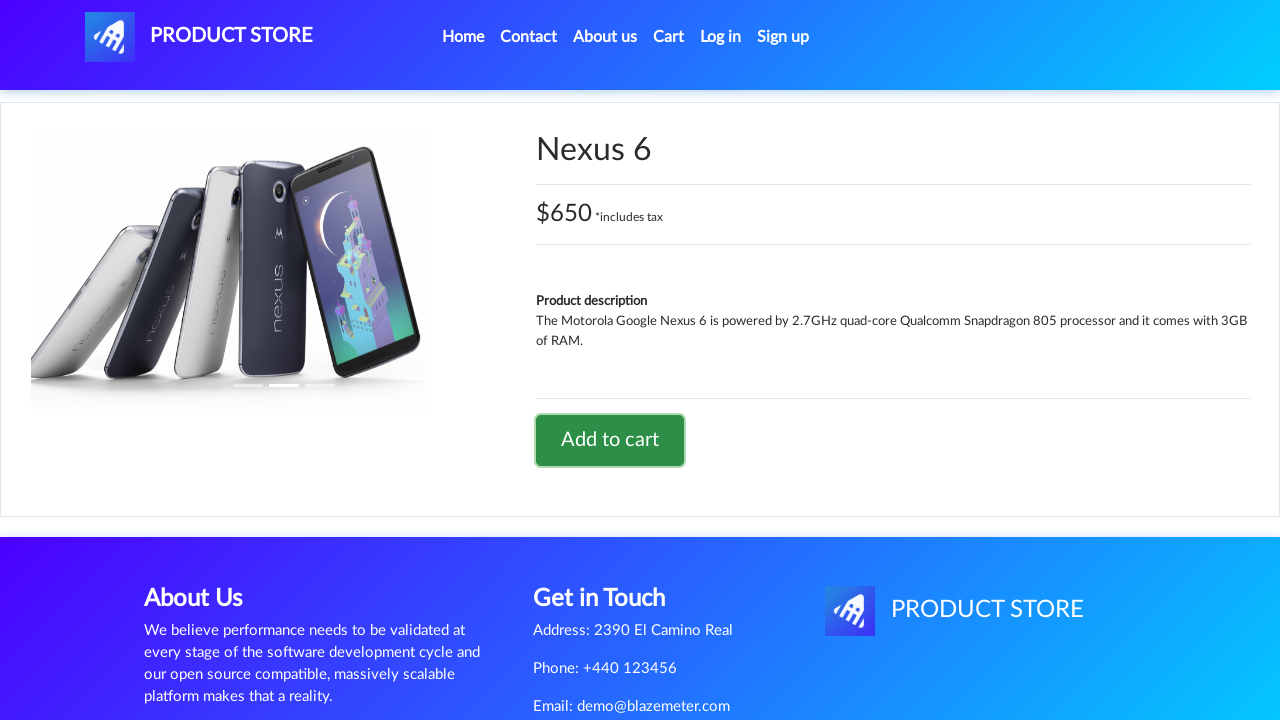

Navigated back to phone details
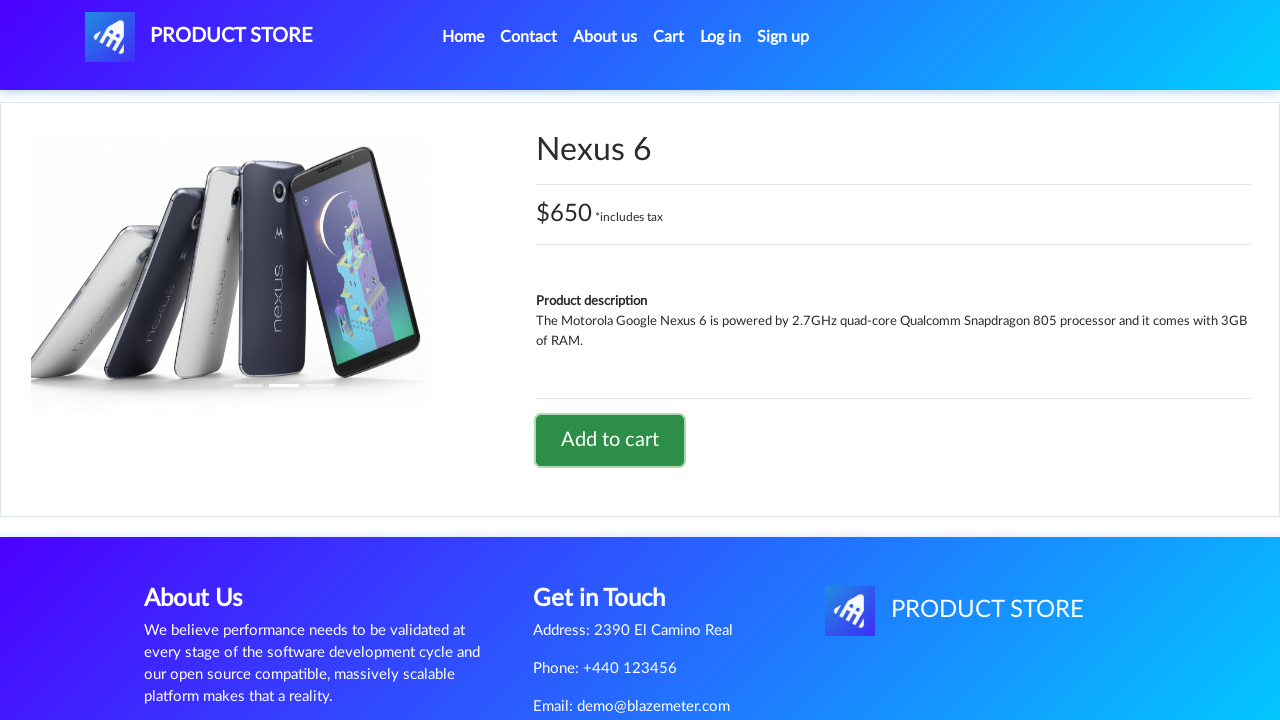

Navigated back to Phones category
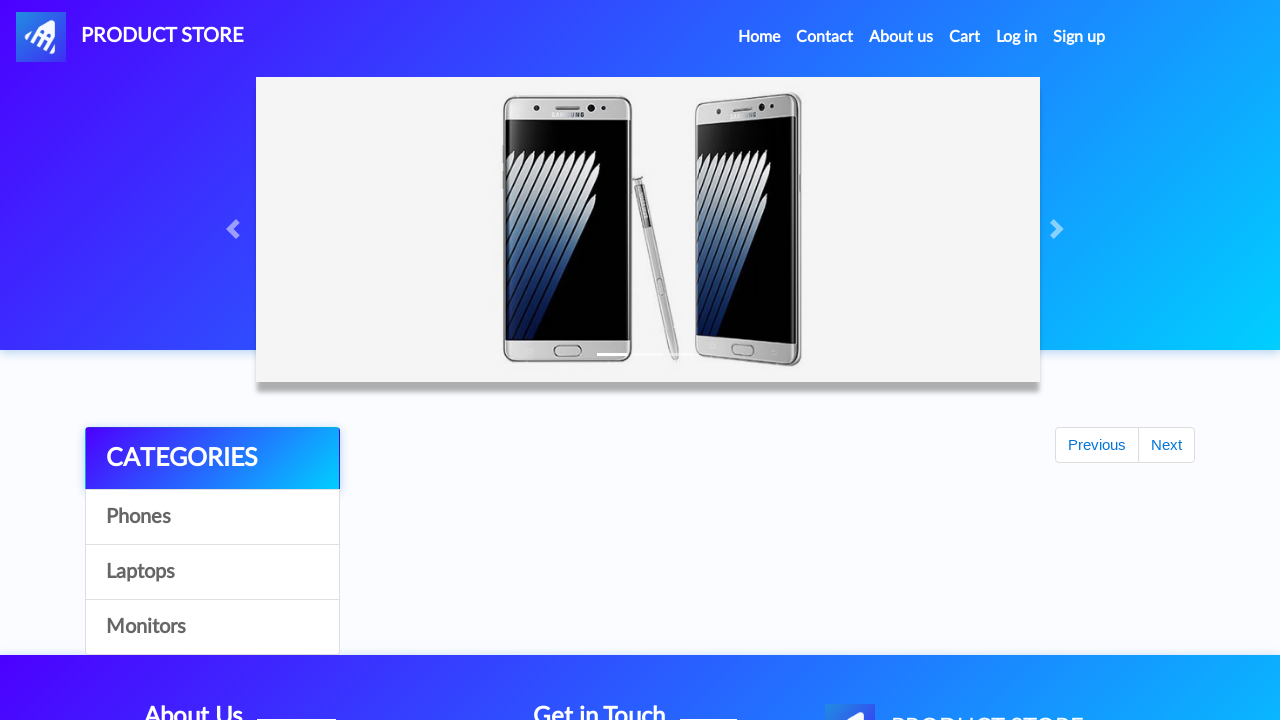

Waited for Phones category to reload
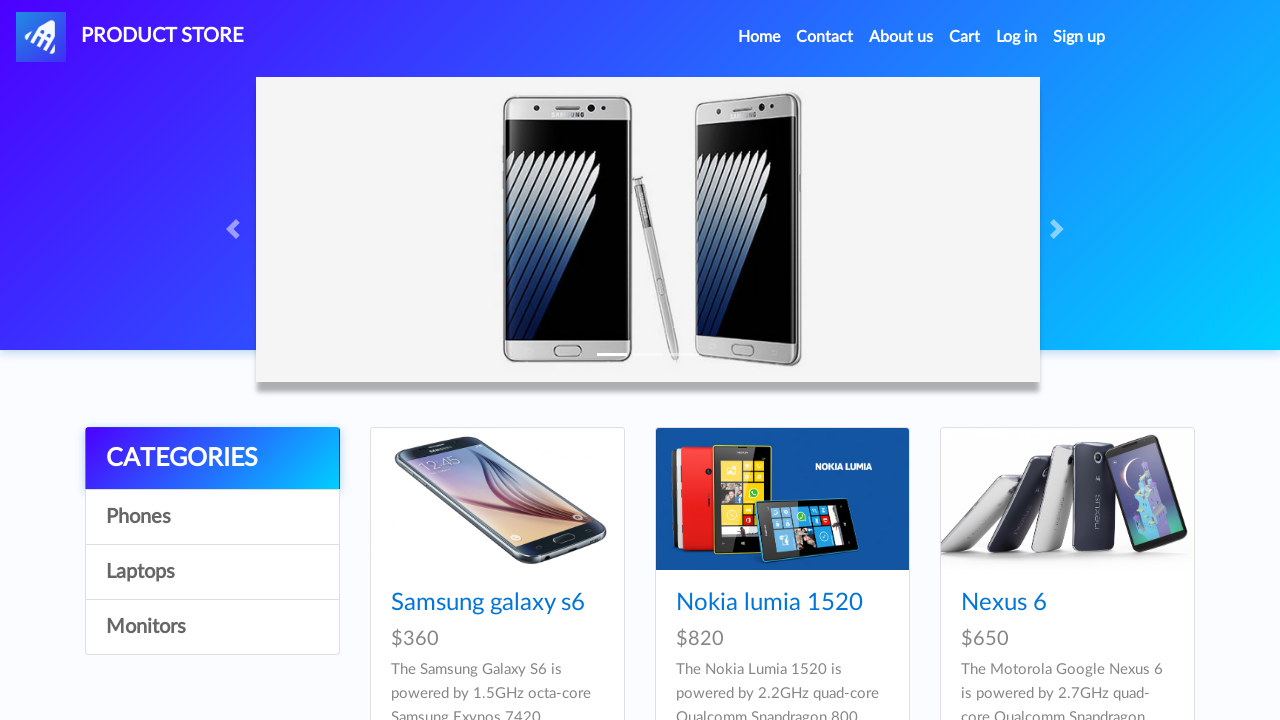

Clicked on phone with price $320.0 at (1037, 361) on .card >> nth=5 >> .card-title a
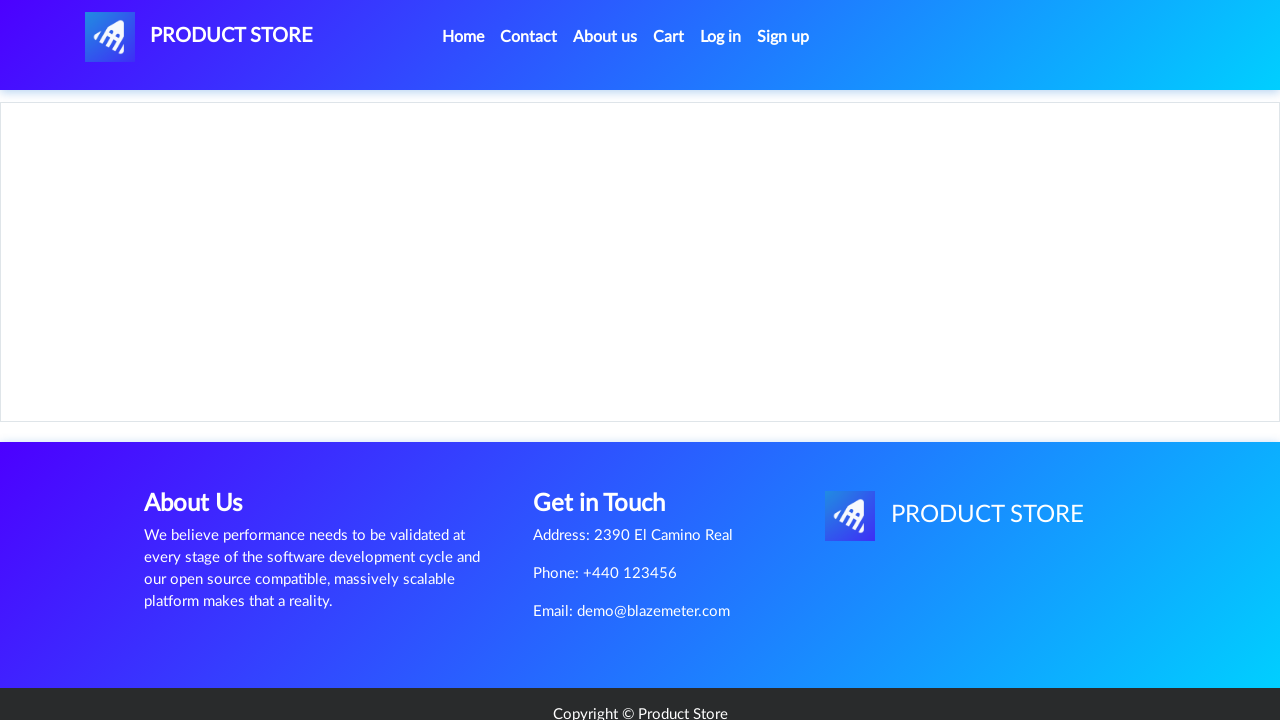

Added phone with price $320.0 to cart at (610, 440) on a:has-text("Add to cart")
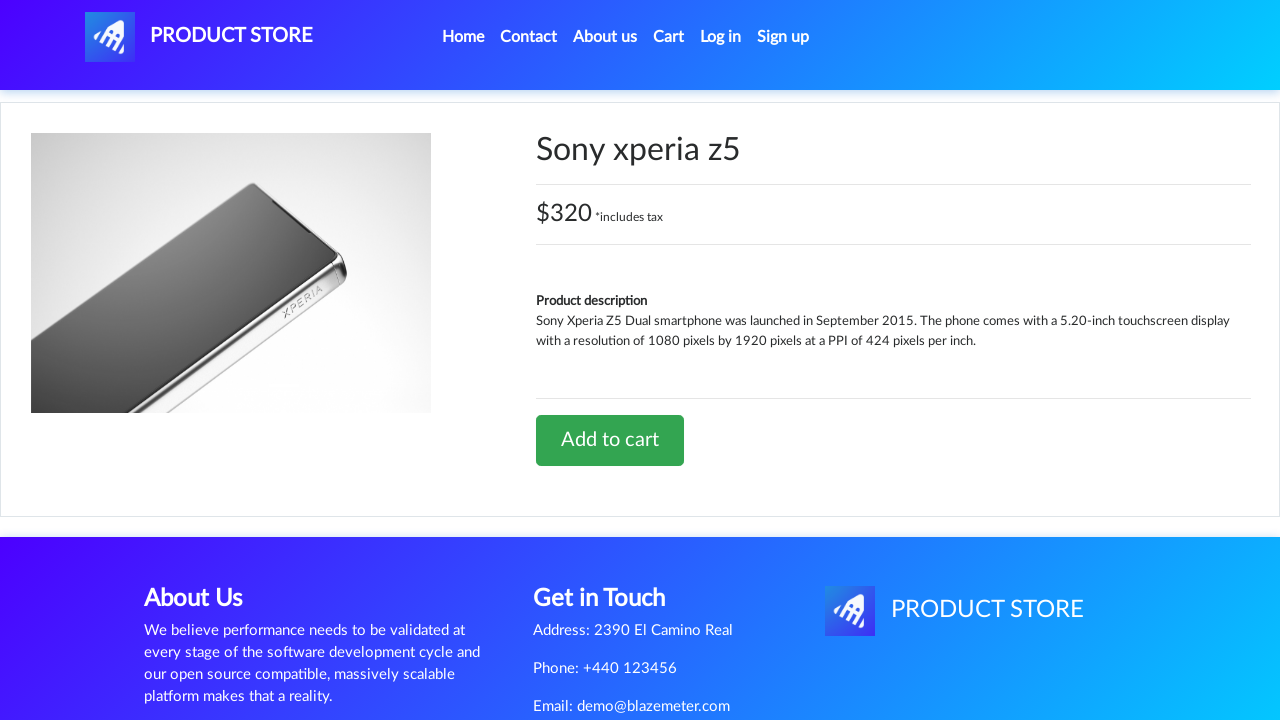

Waited for add to cart confirmation
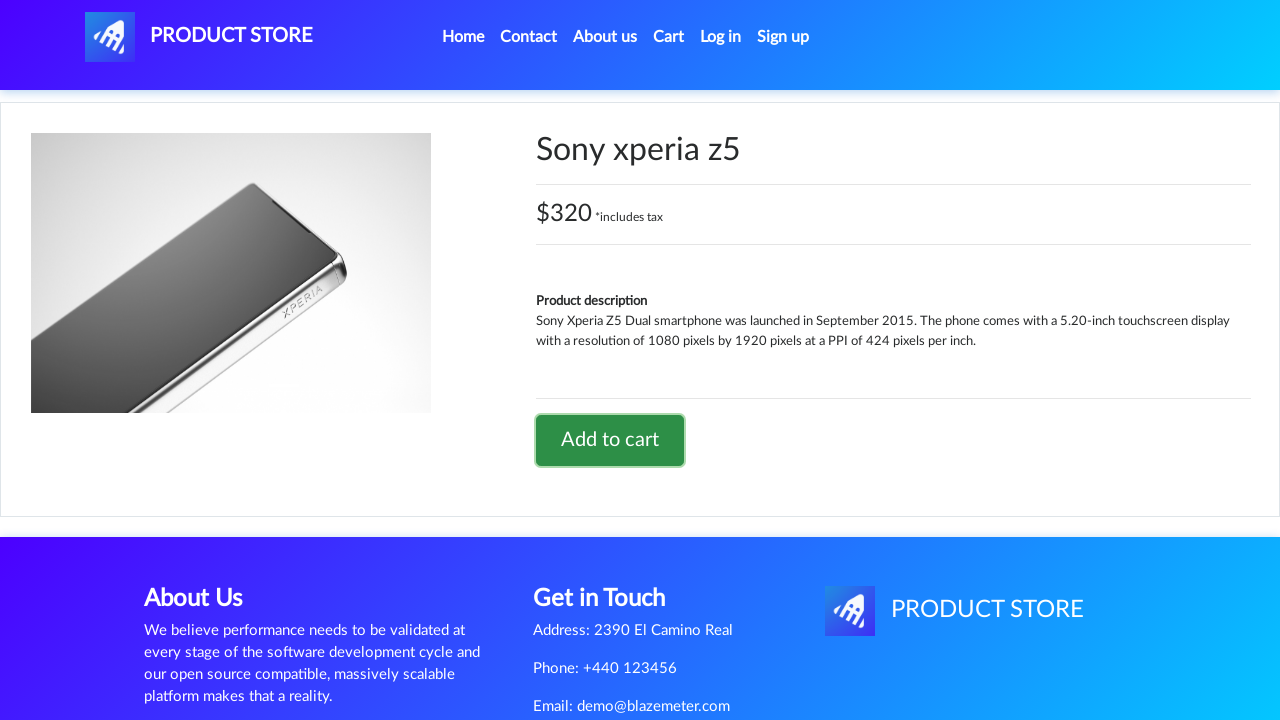

Navigated back to phone details
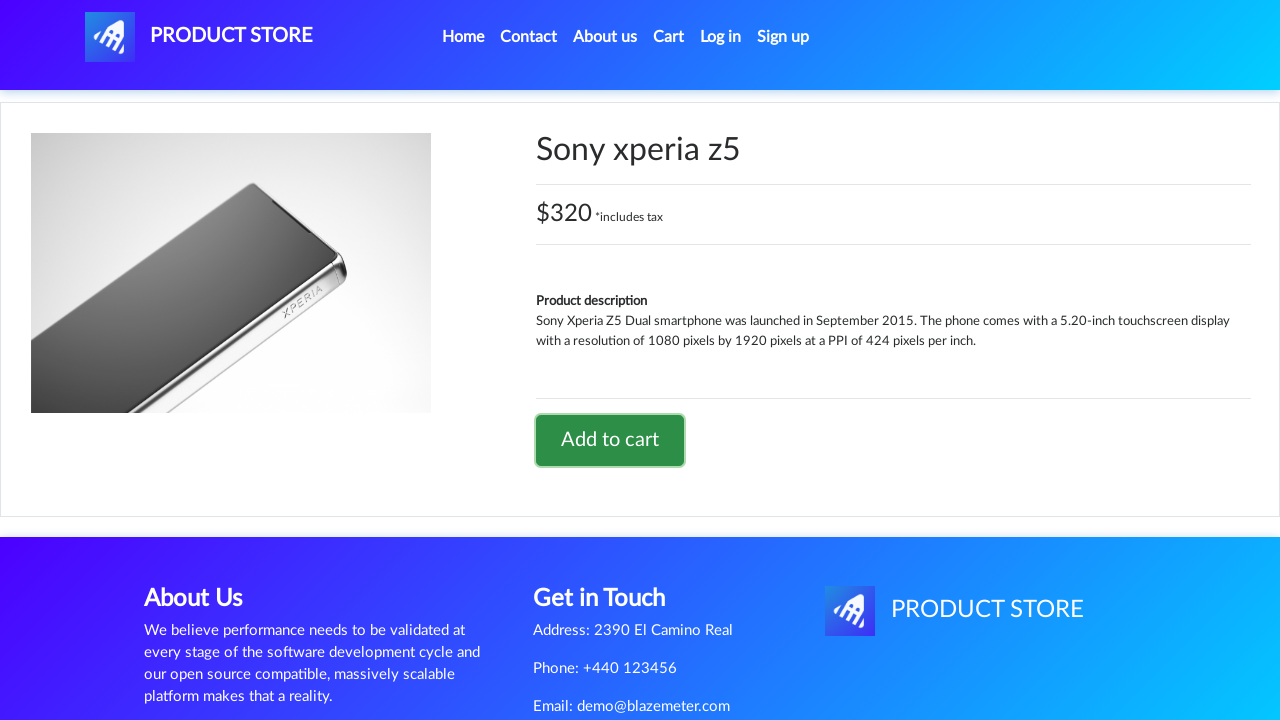

Navigated back to Phones category
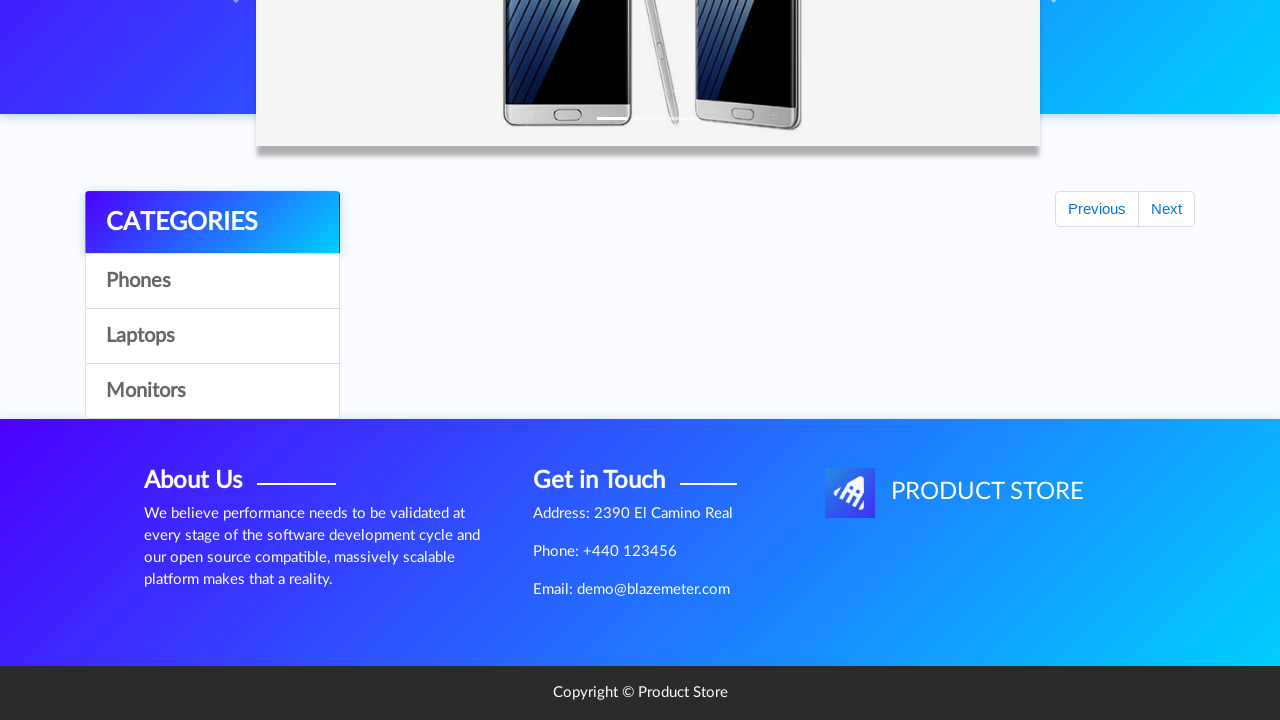

Waited for Phones category to reload
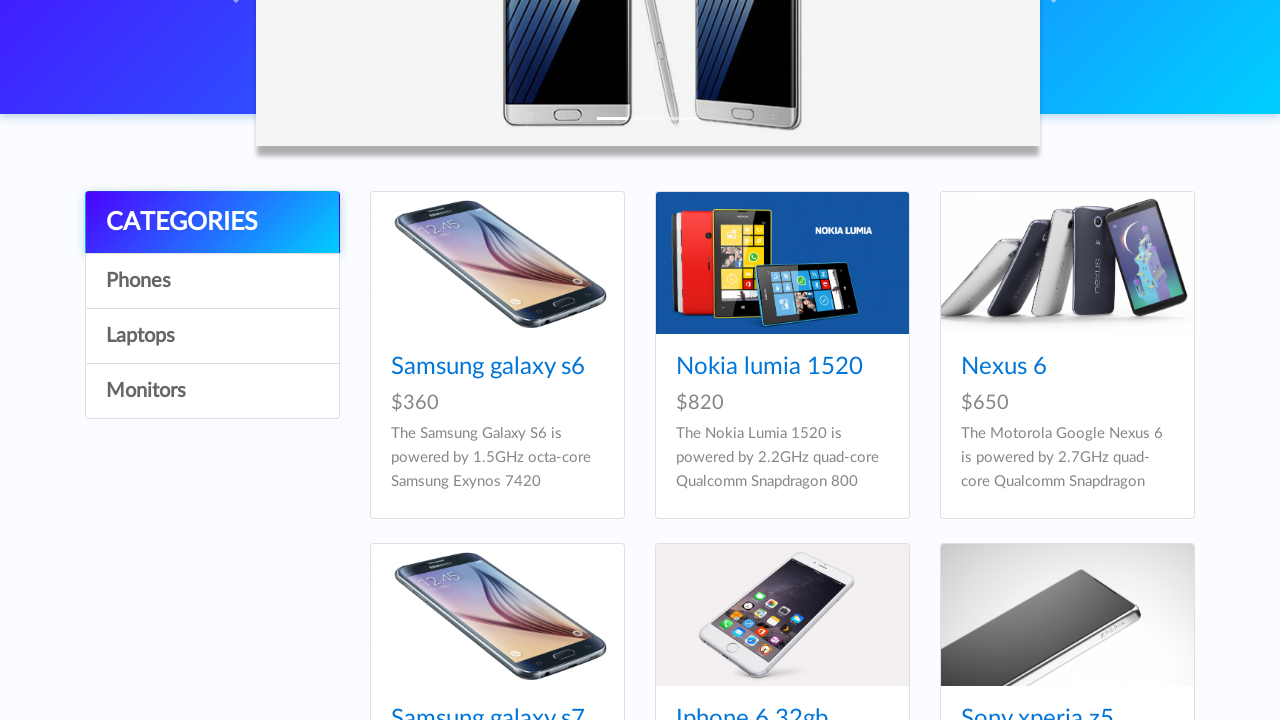

Clicked on Cart to view added items at (965, 37) on a:has-text("Cart")
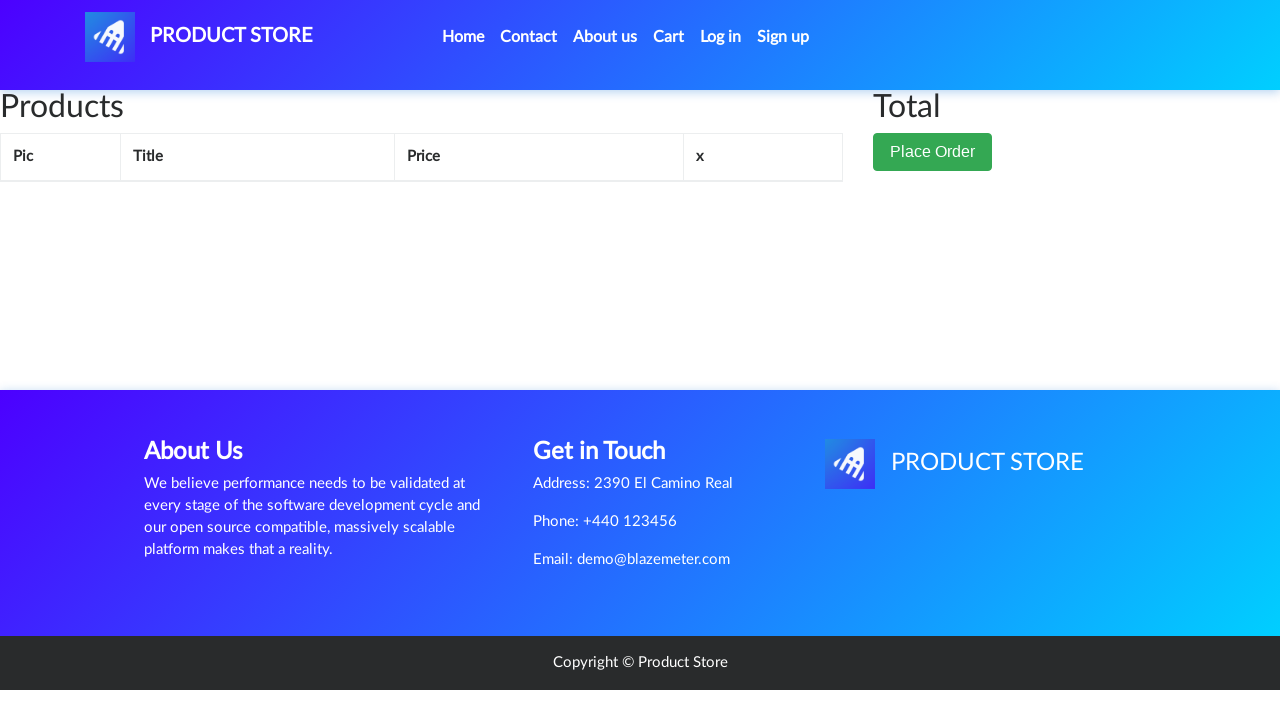

Waited for cart page to load
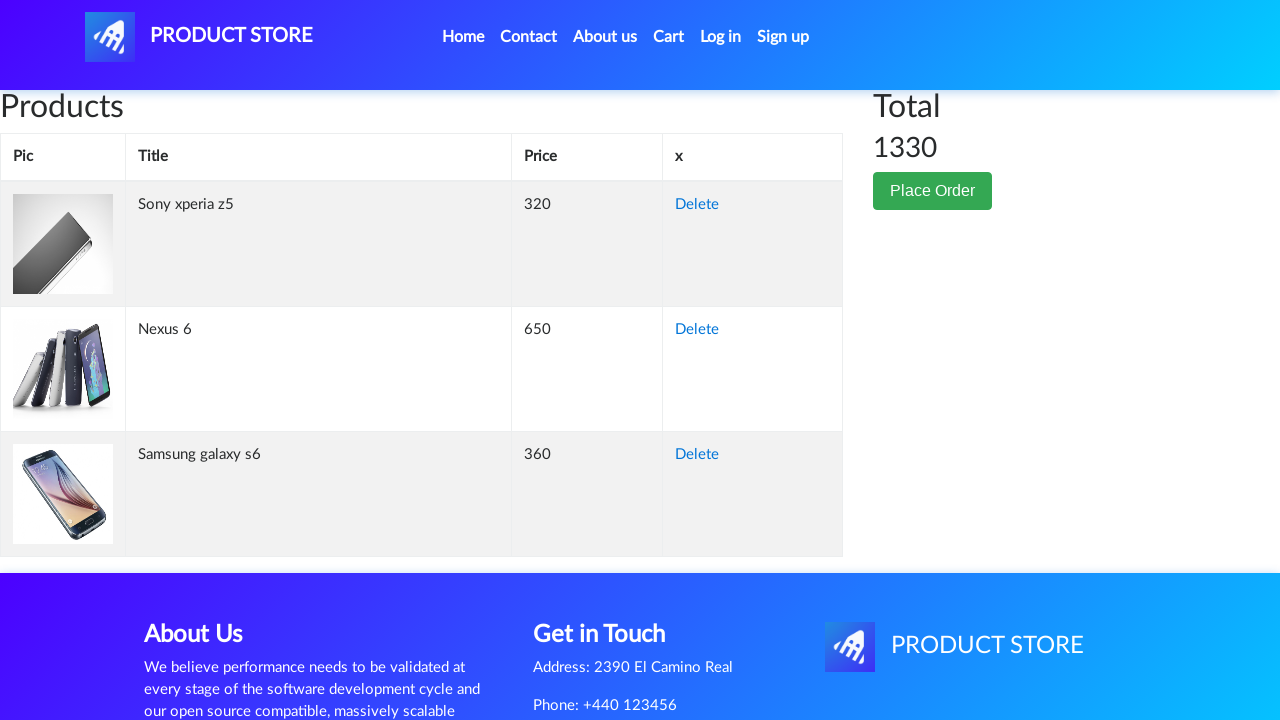

Clicked Place Order button at (933, 191) on button:has-text("Place Order")
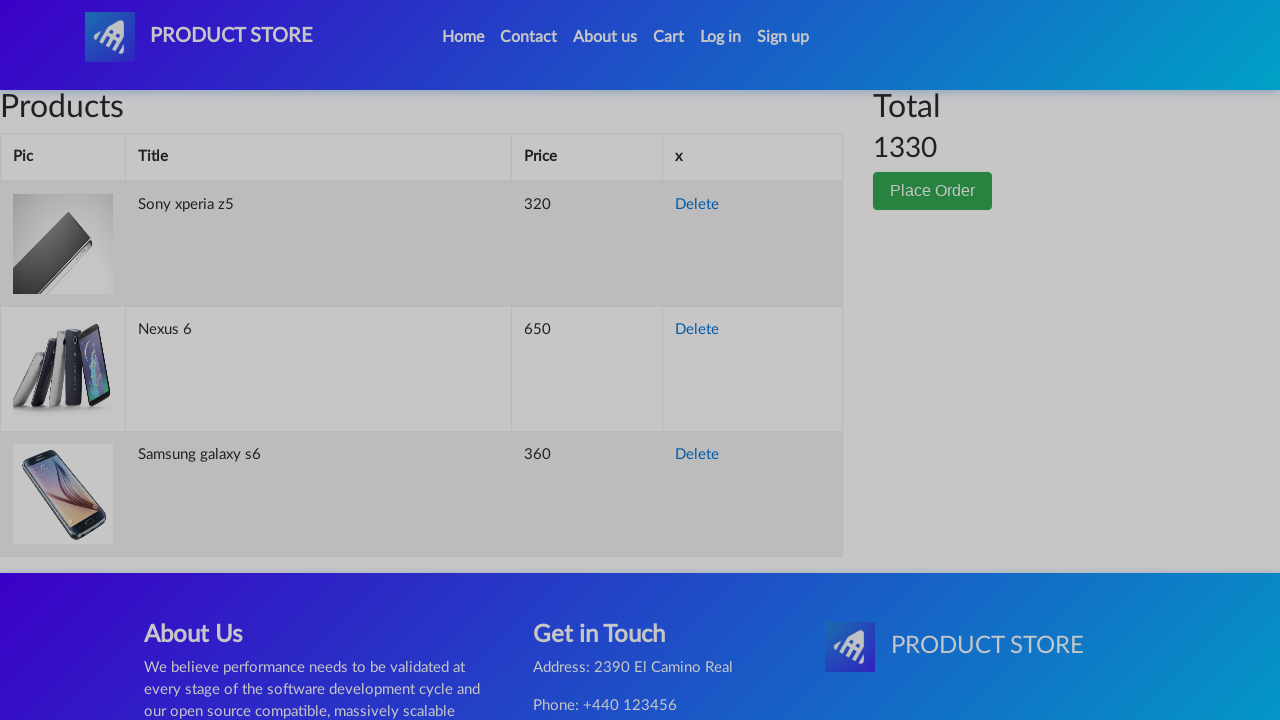

Filled in customer name: John Doe on #name
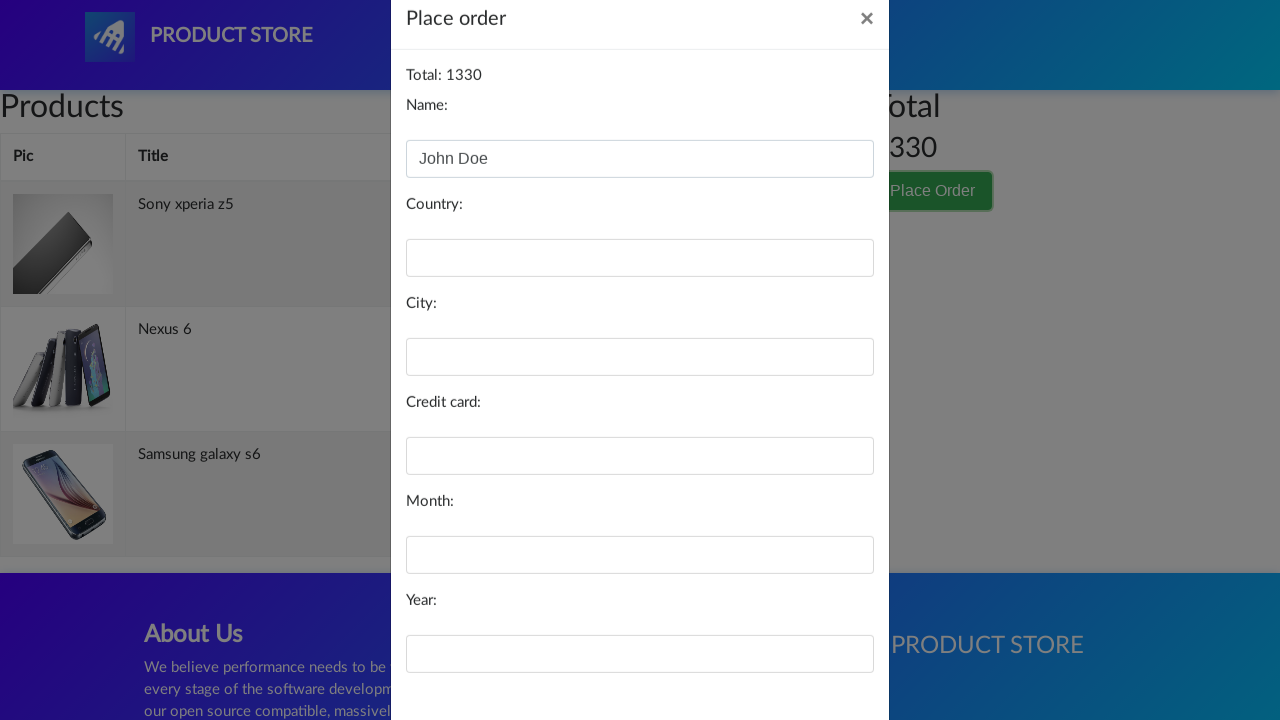

Filled in country: USA on #country
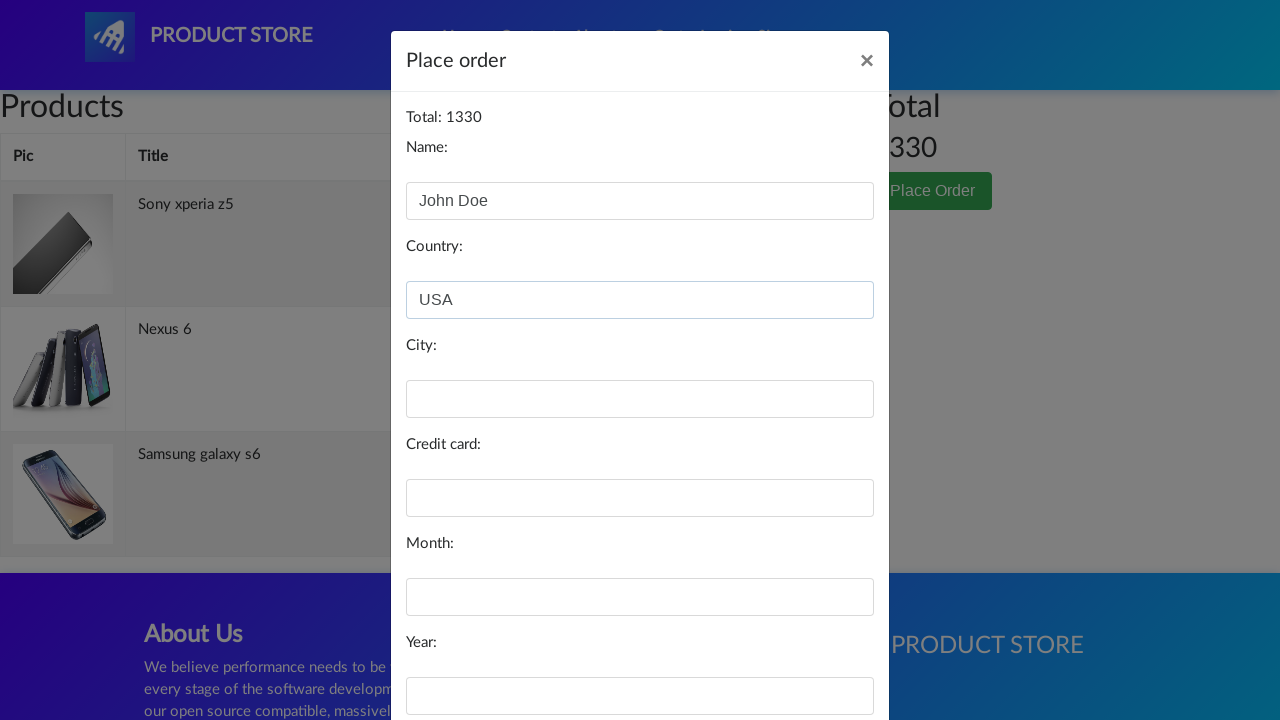

Filled in city: New York on #city
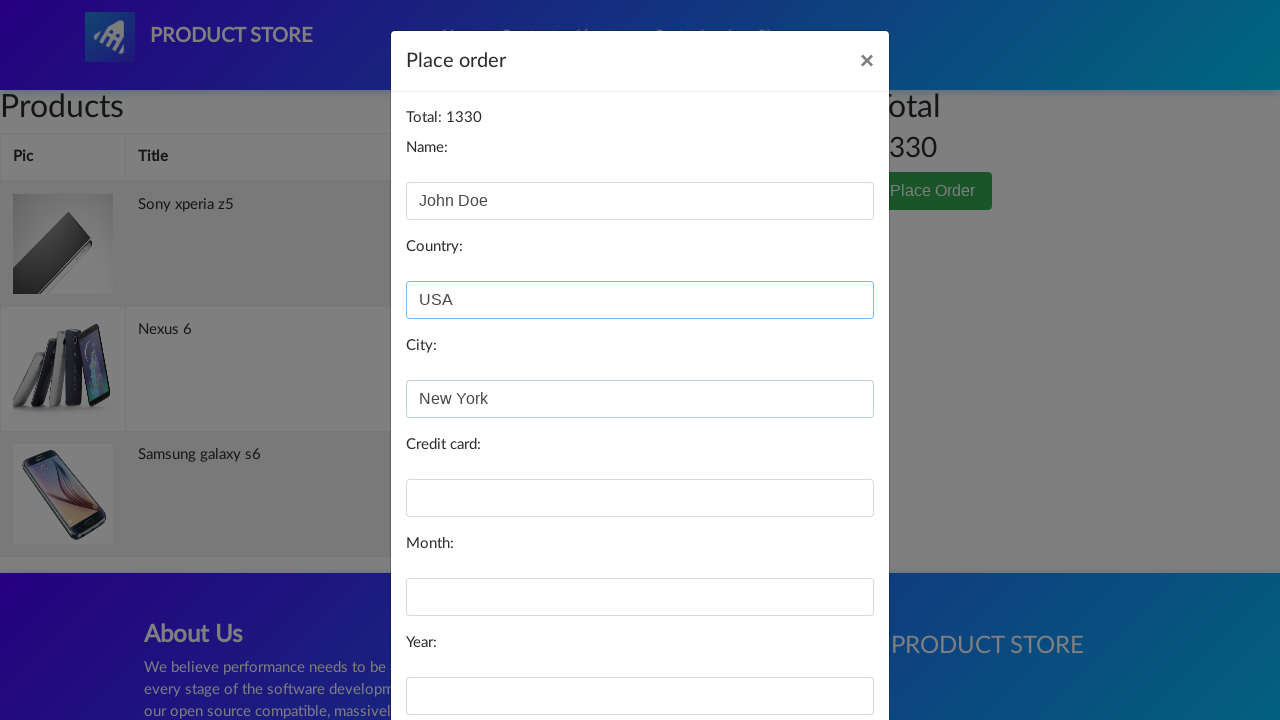

Filled in credit card number on #card
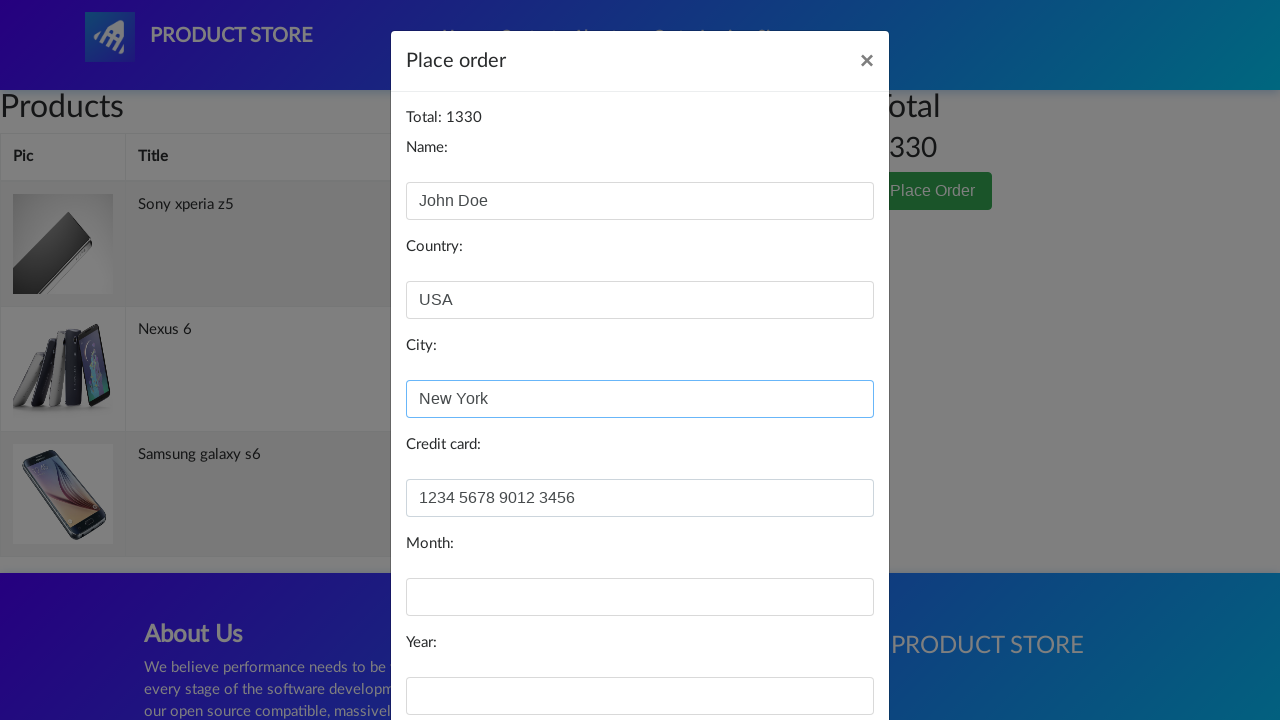

Filled in expiration month: 12 on #month
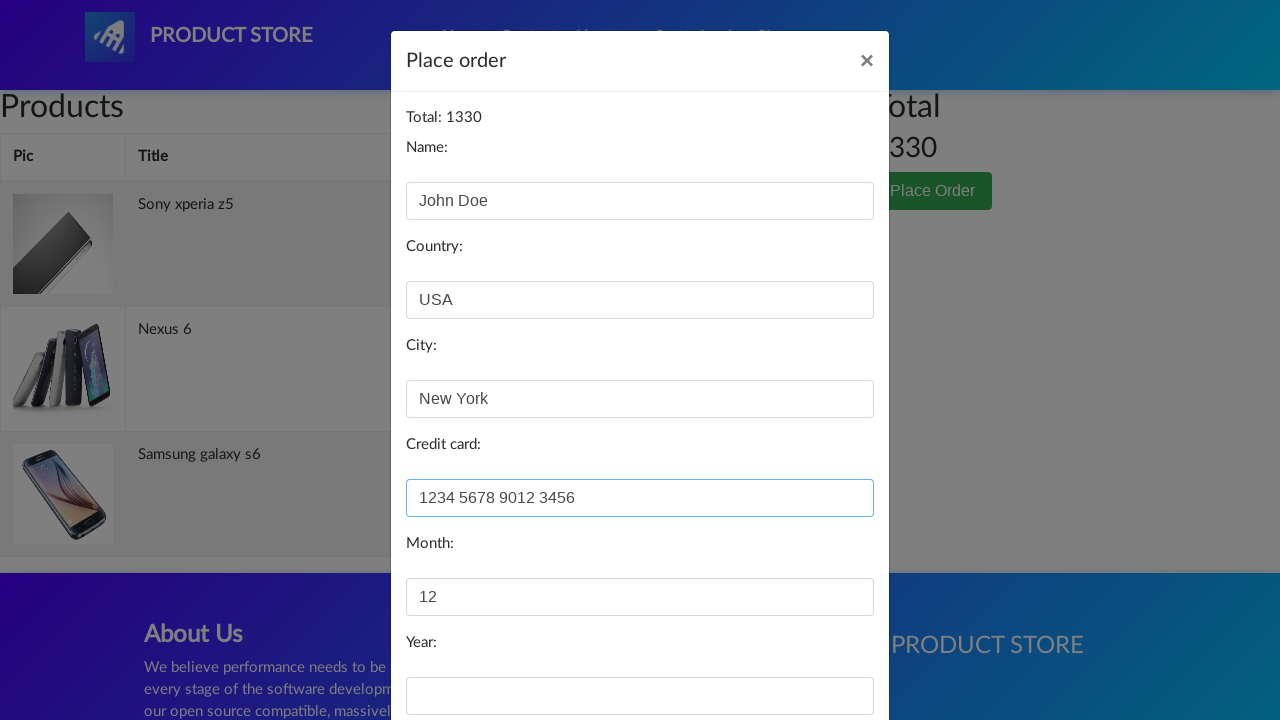

Filled in expiration year: 2025 on #year
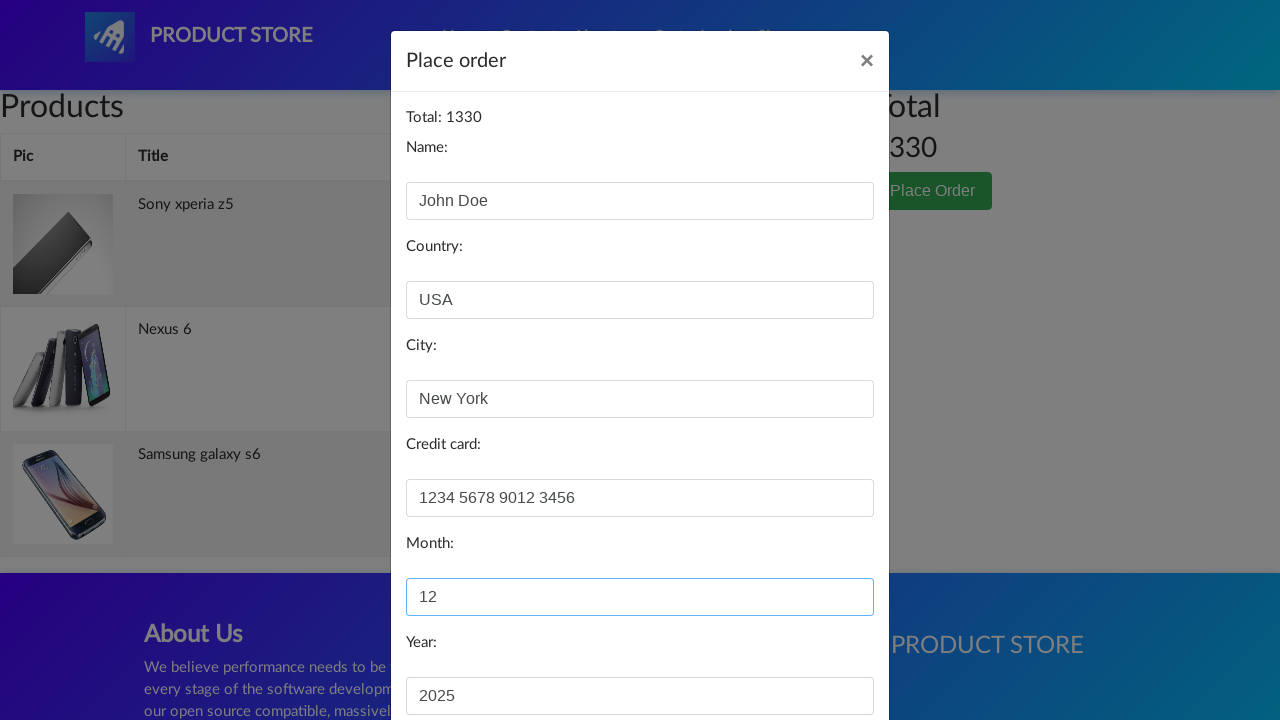

Clicked Purchase button to complete checkout at (823, 655) on button:has-text("Purchase")
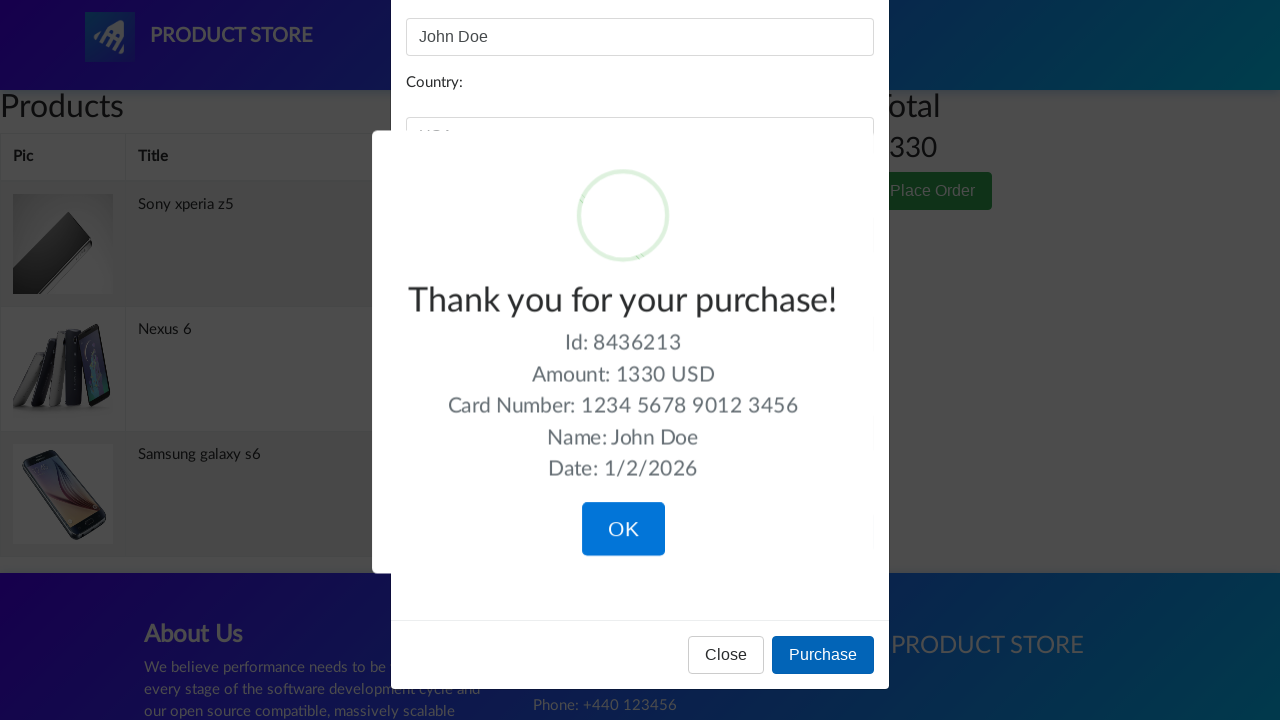

Purchase completed successfully - success message displayed
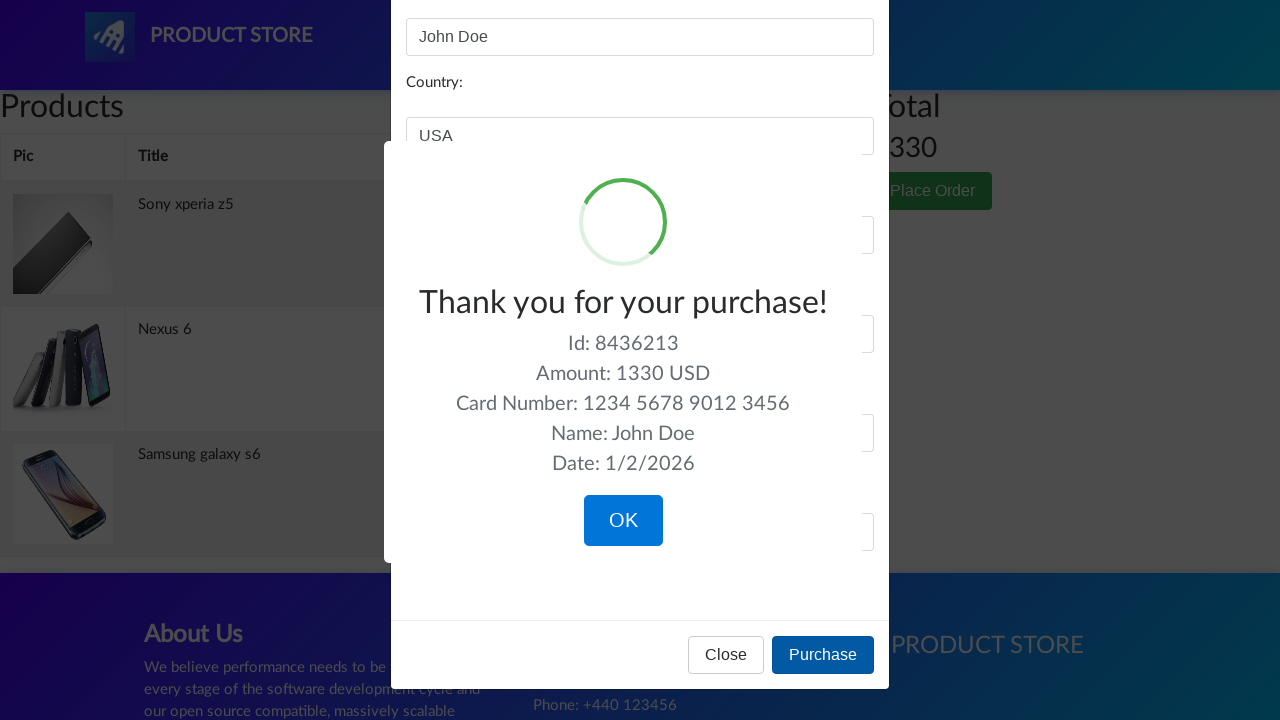

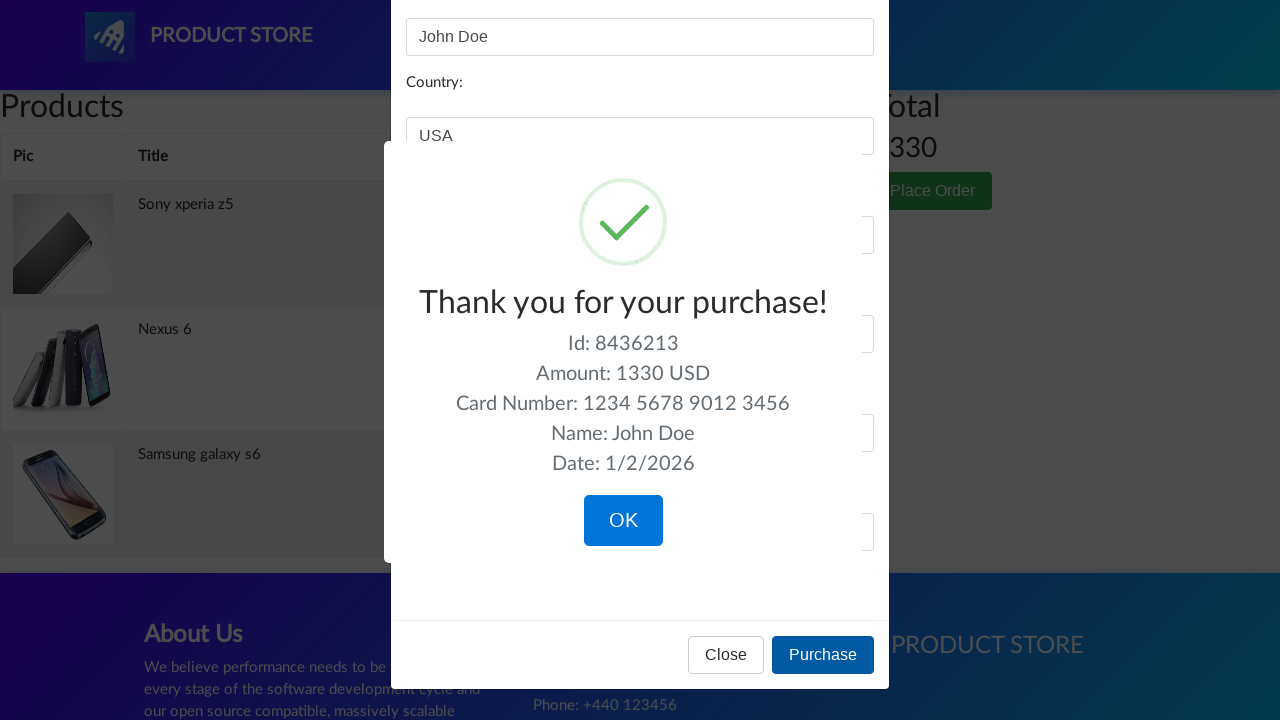